Tests a jQuery combo tree dropdown component by clicking to open it and selecting a specific option from the list

Starting URL: https://www.jqueryscript.net/demo/Drop-Down-Combo-Tree/

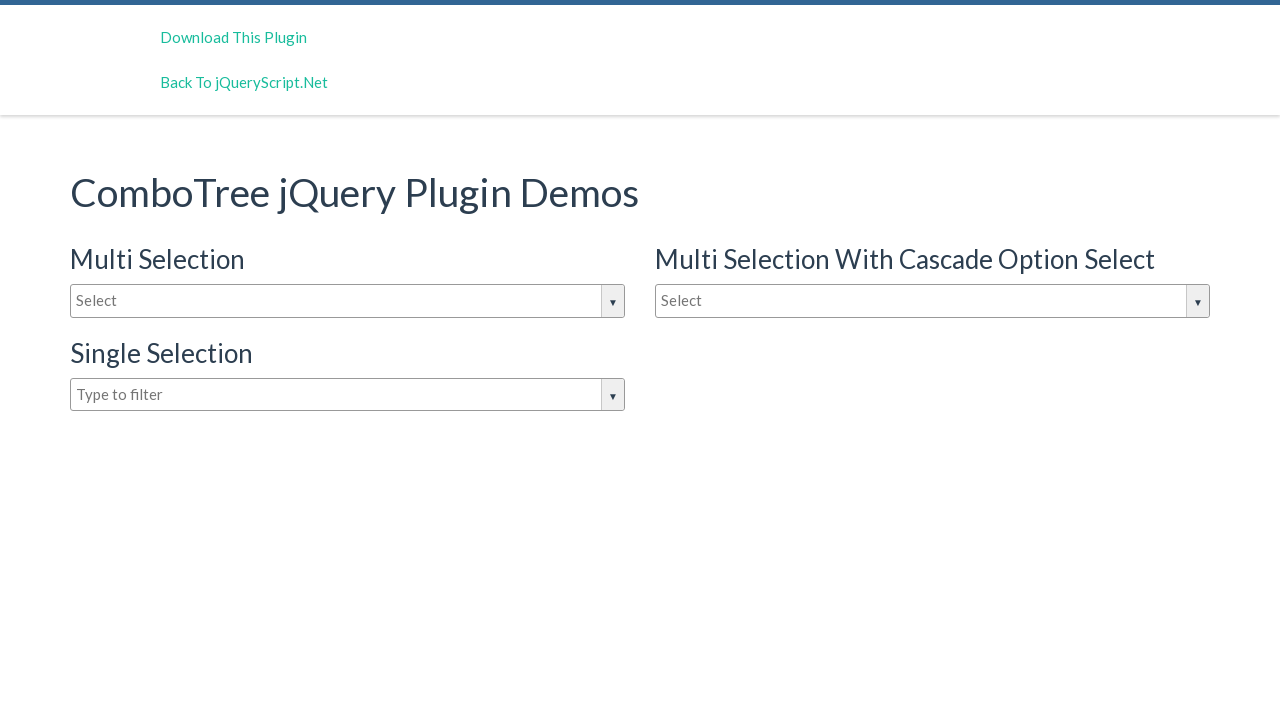

Clicked dropdown input to open combo tree at (348, 301) on #justAnInputBox
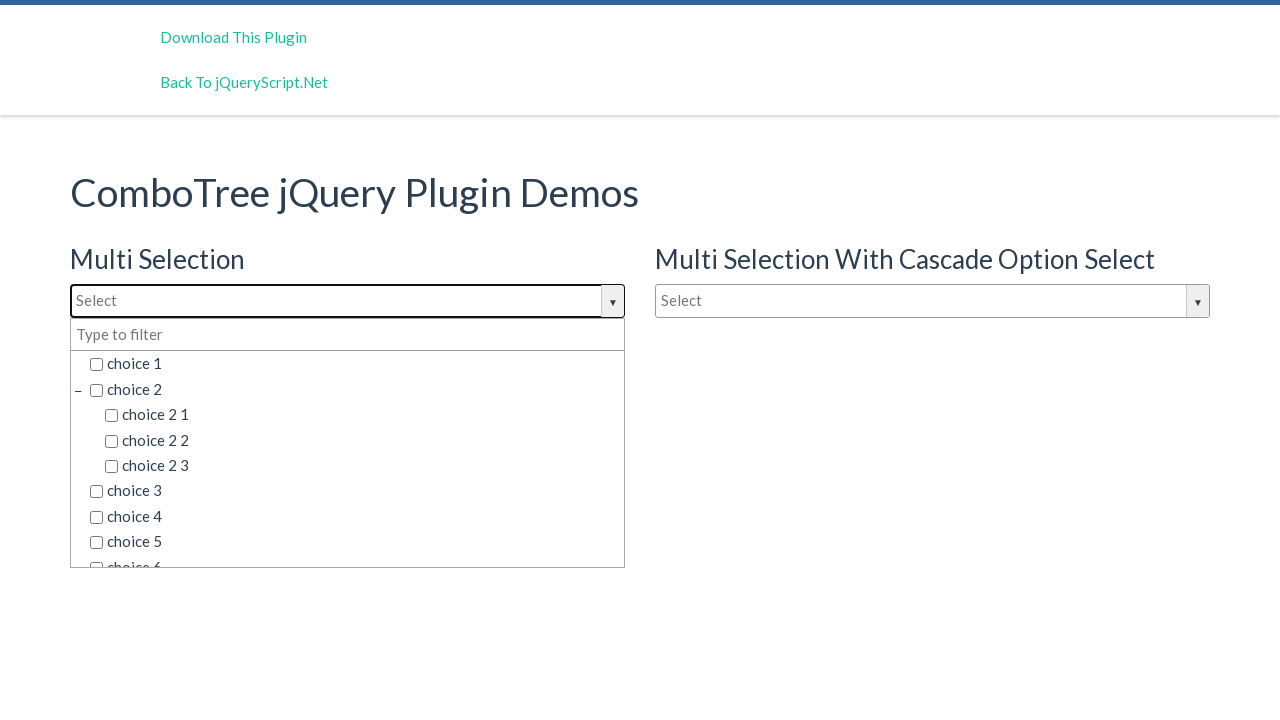

Dropdown options appeared
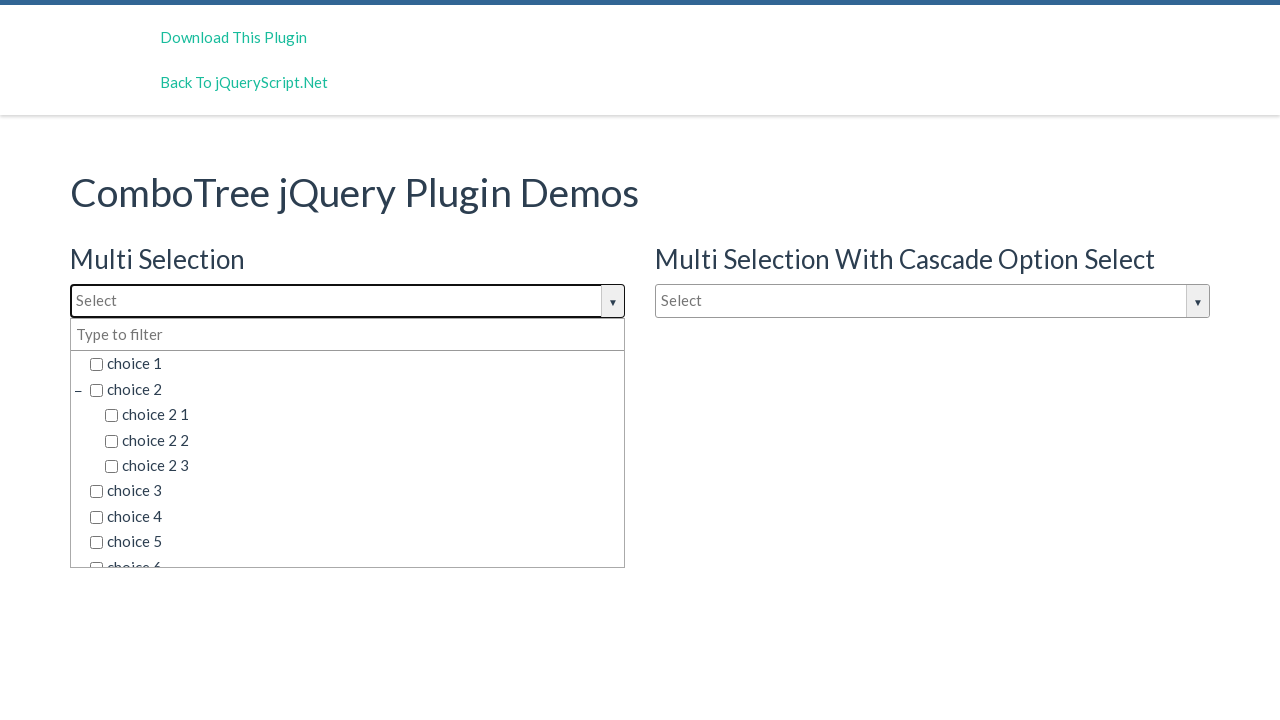

Selected 'choice 2 2' from combo tree dropdown at (362, 440) on span.comboTreeItemTitle:has-text('choice 2 2')
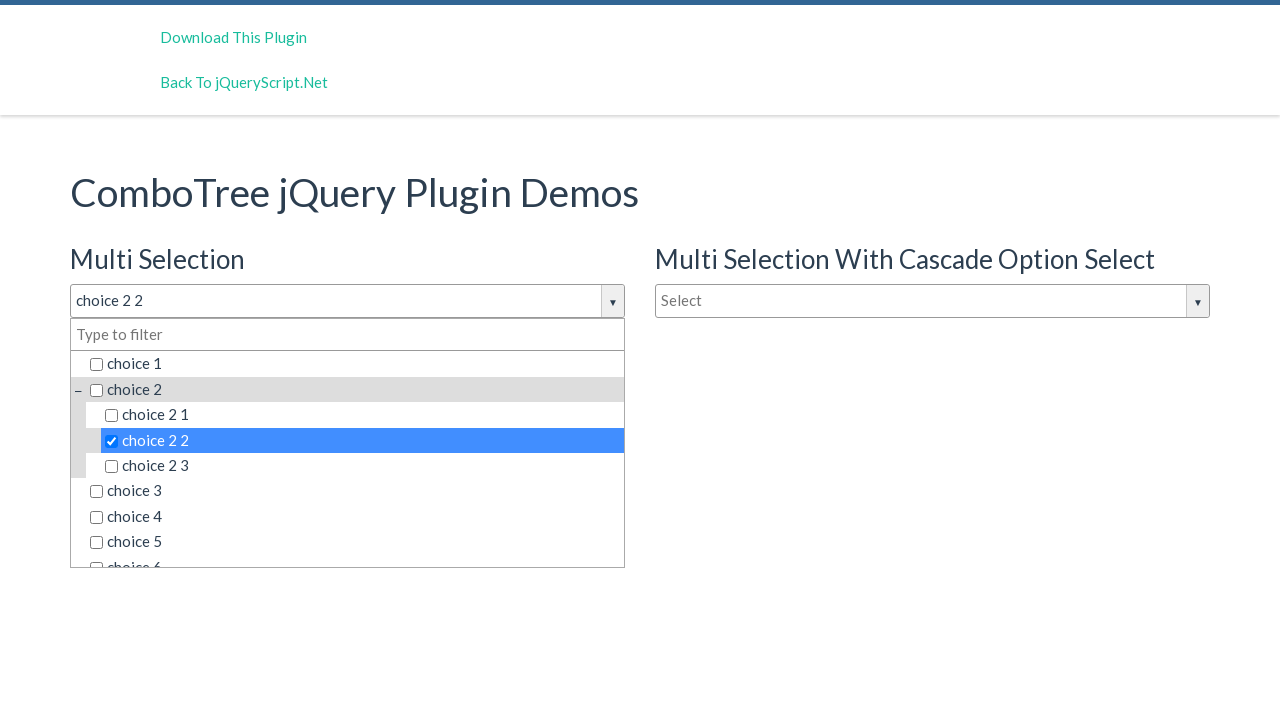

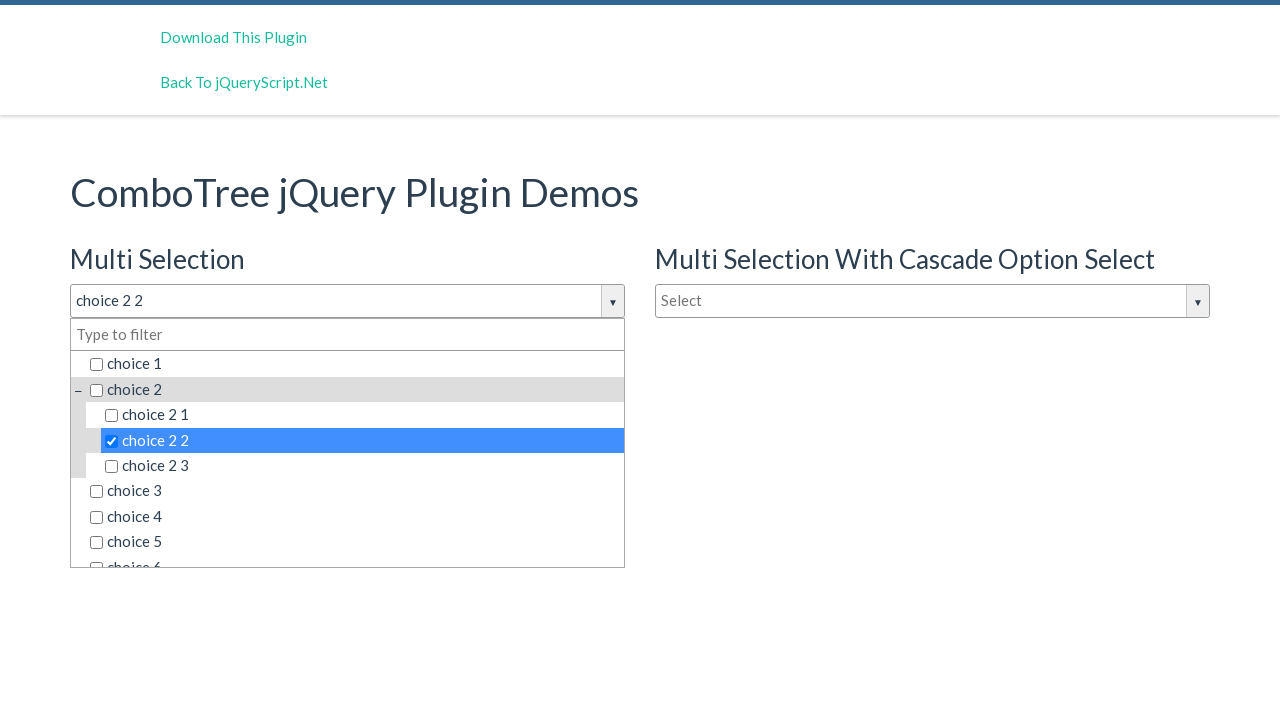